Tests a form submission by filling in full name, email, current address, and permanent address fields, then verifying the submitted data is displayed correctly

Starting URL: http://demoqa.com/text-box

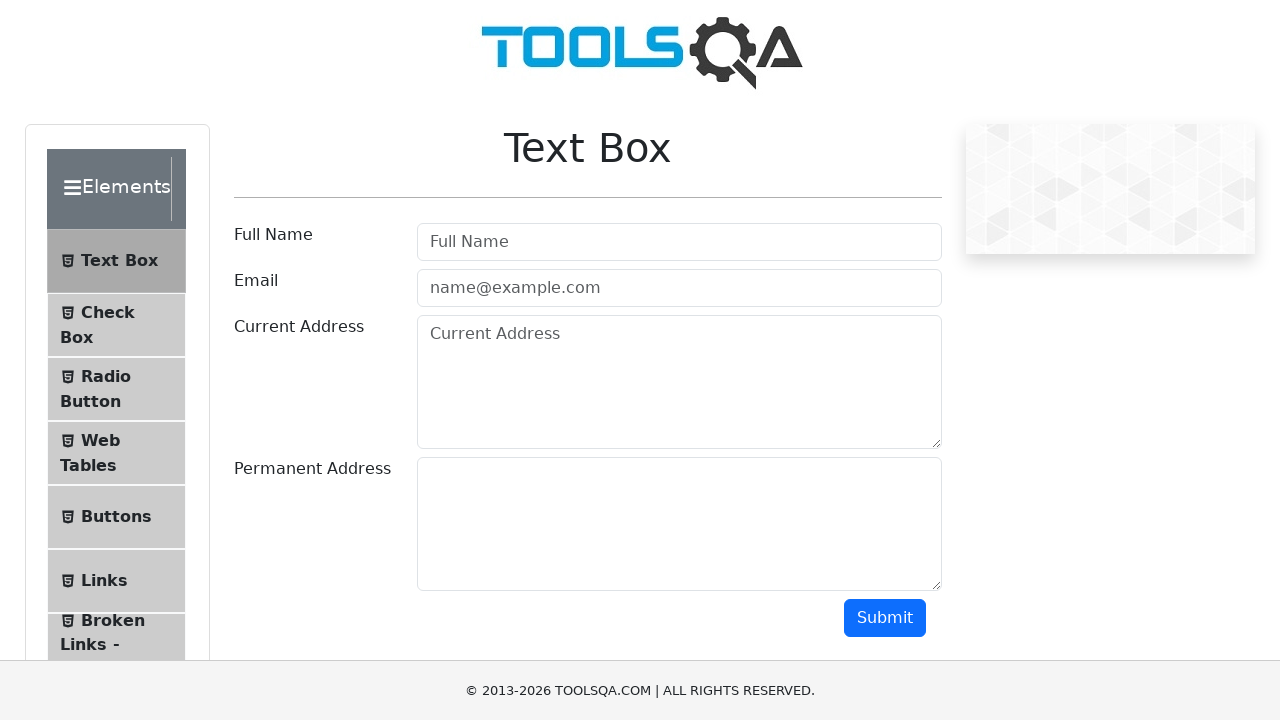

Filled Full Name field with 'Automation' on [class='col-md-9 col-sm-12']>:nth-child(1)
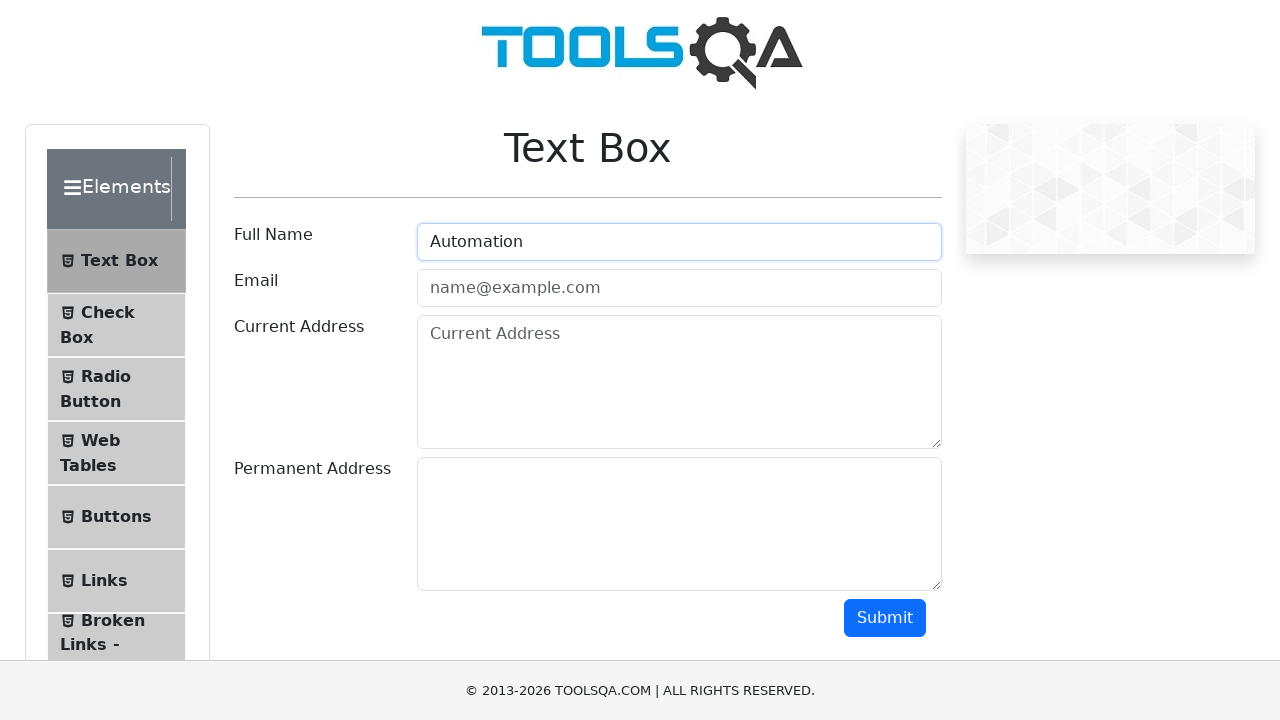

Filled Email field with 'Testing@gmail.com' on [id='userEmail-wrapper']>div+div>:nth-child(1)
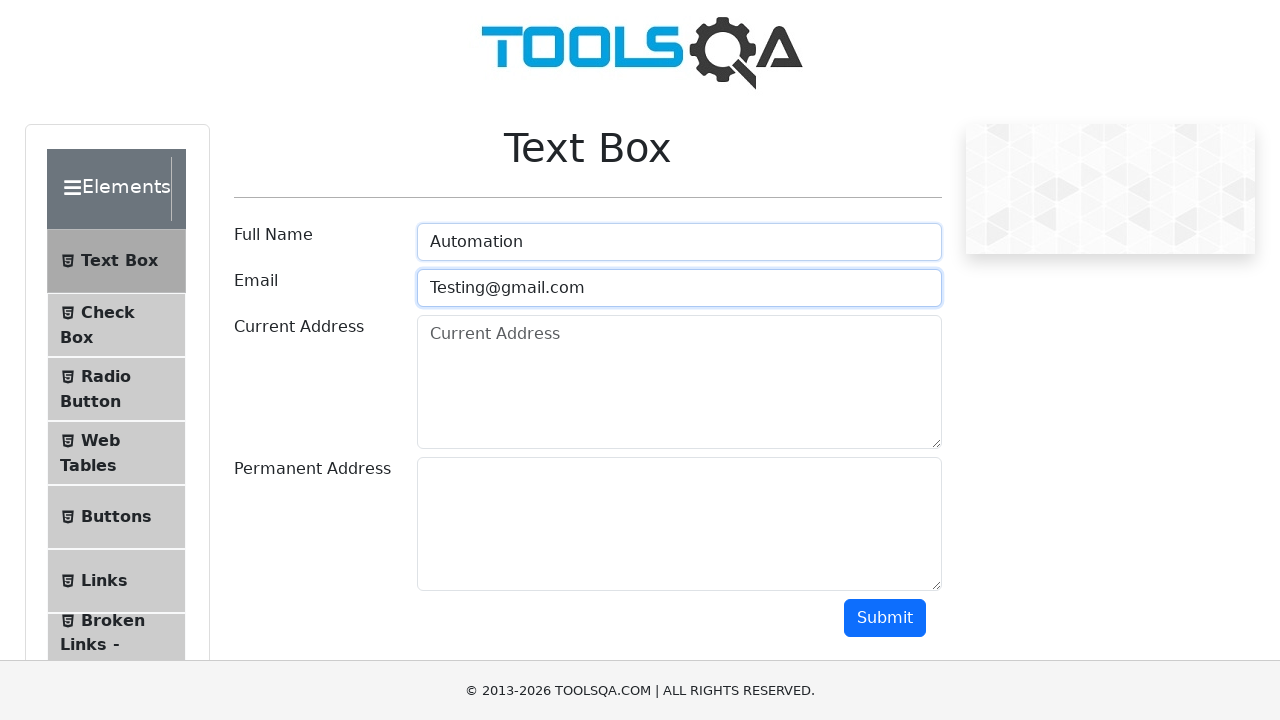

Filled Current Address field with 'Testing Current Address' on div[id='currentAddress-wrapper']>:nth-child(2)>[class='form-control']
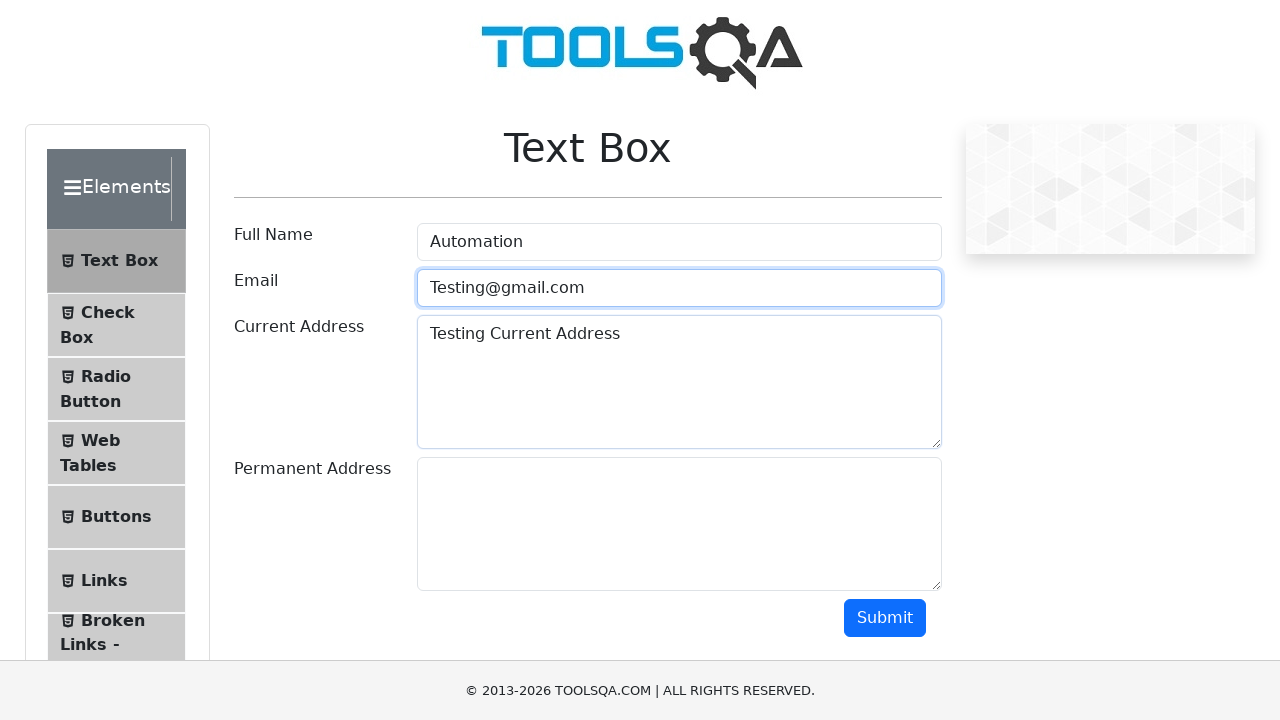

Filled Permanent Address field with 'Testing Permanent Address' on div[id='permanentAddress-wrapper']>:nth-child(2)>[class='form-control']
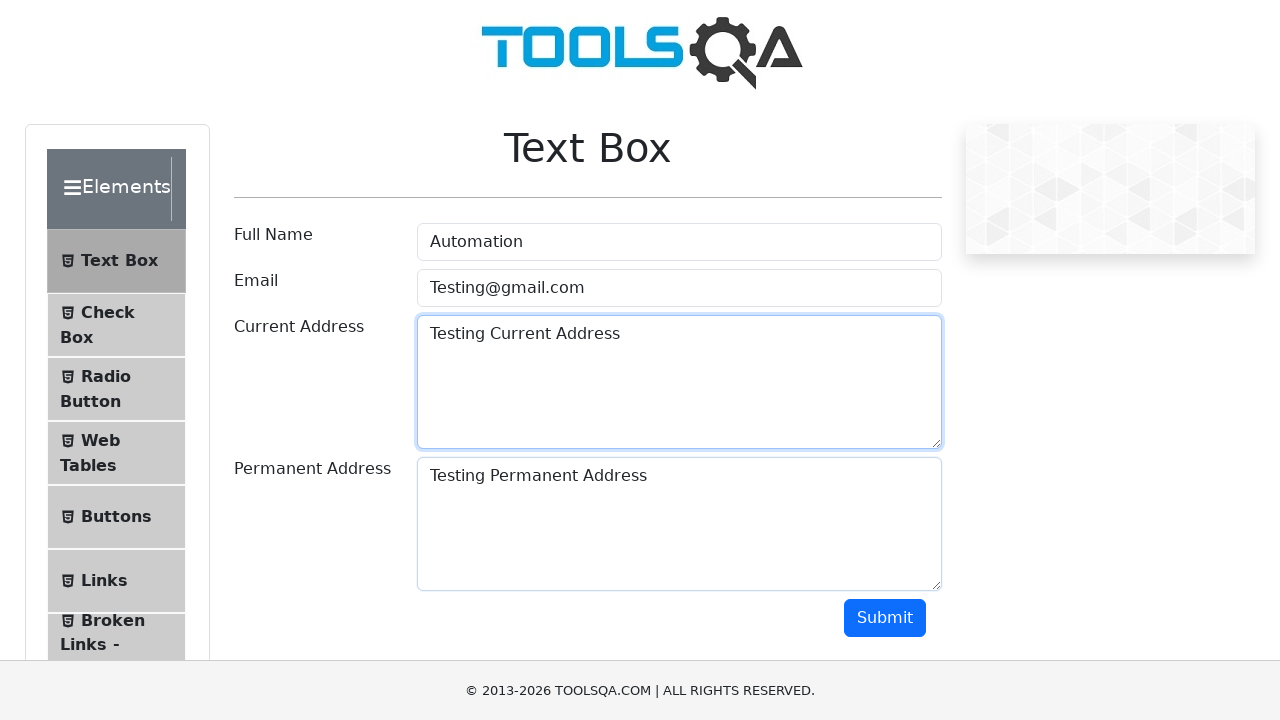

Clicked Submit button to submit the form at (885, 618) on div[class='text-right col-md-2 col-sm-12']>:nth-child(1)
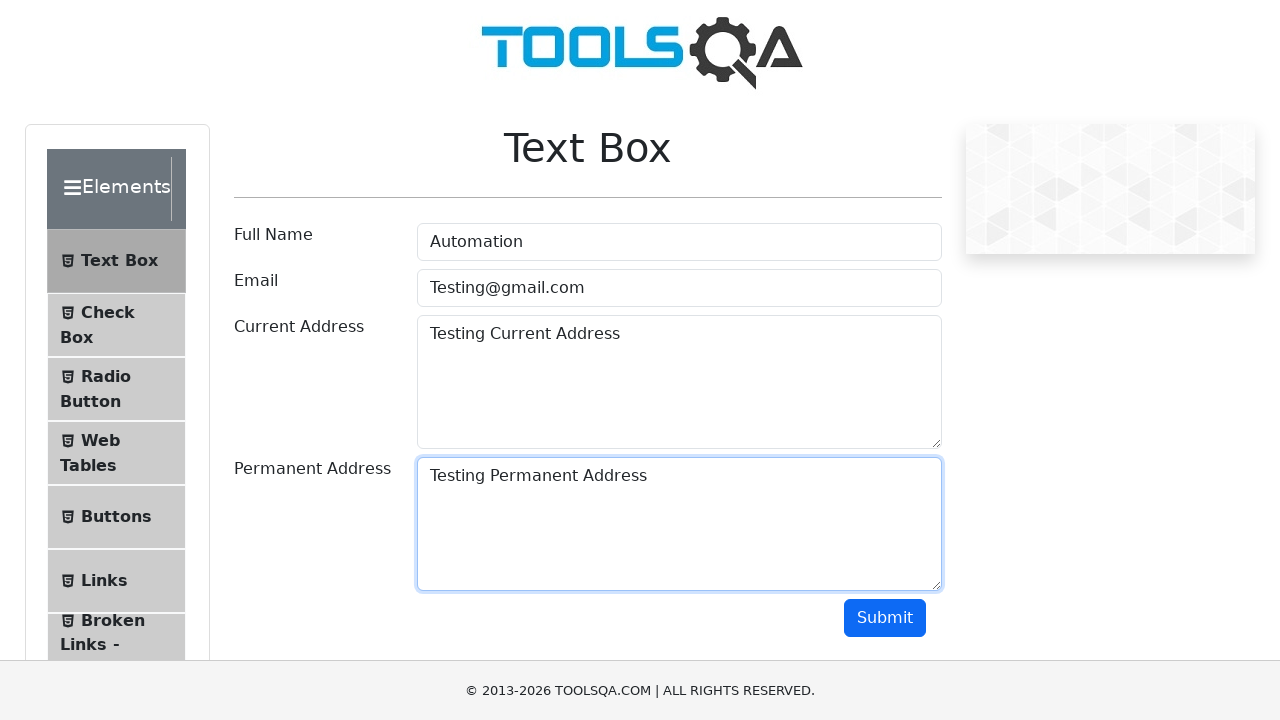

Results container appeared after form submission
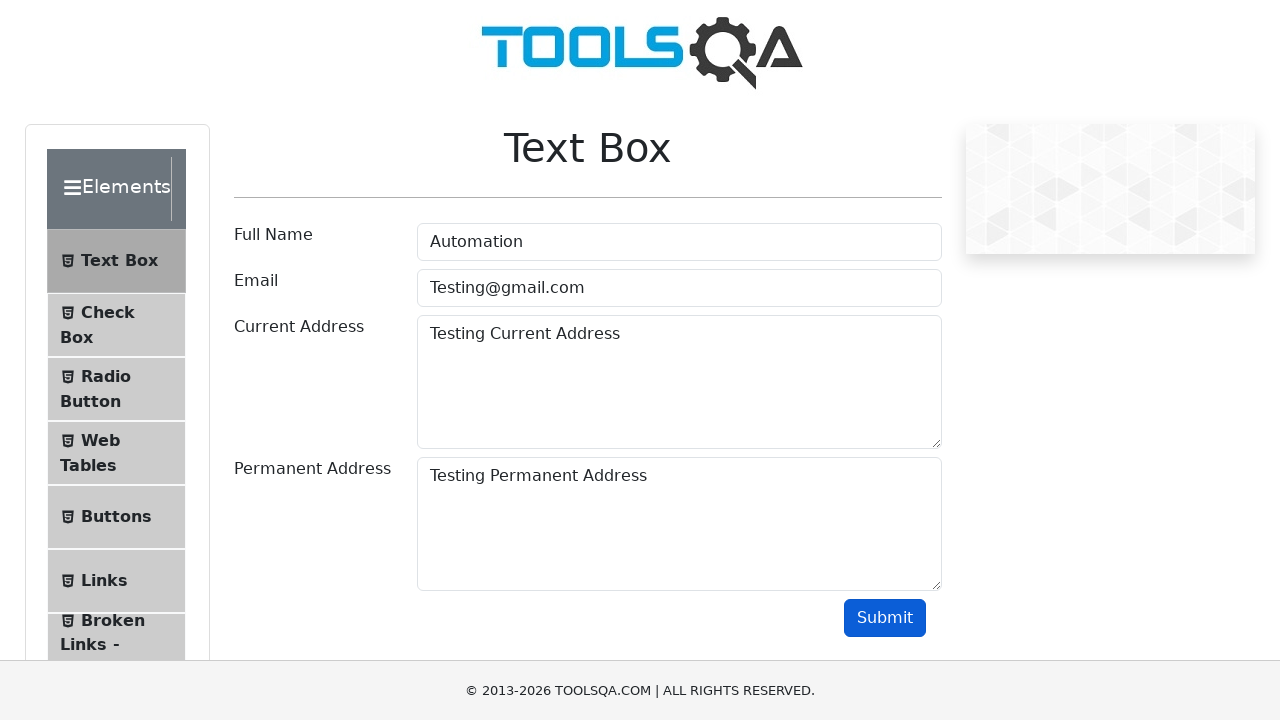

Located Full Name result element
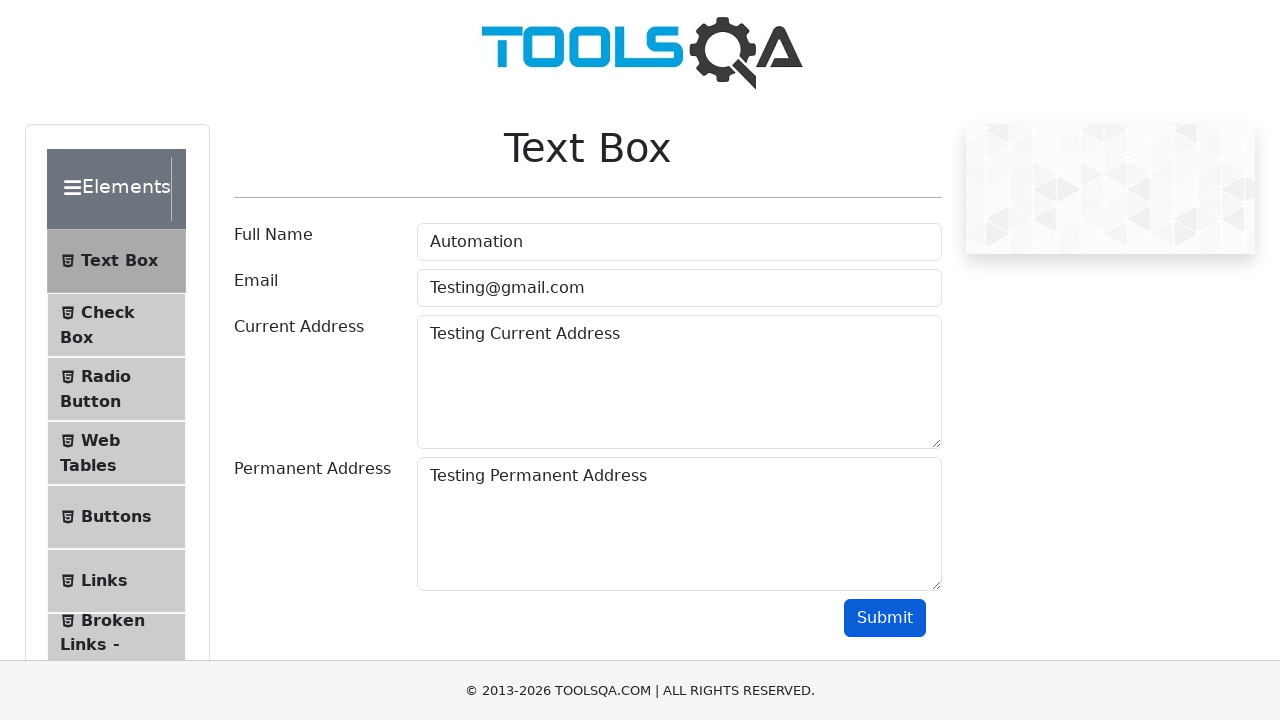

Verified Full Name result contains 'Automation'
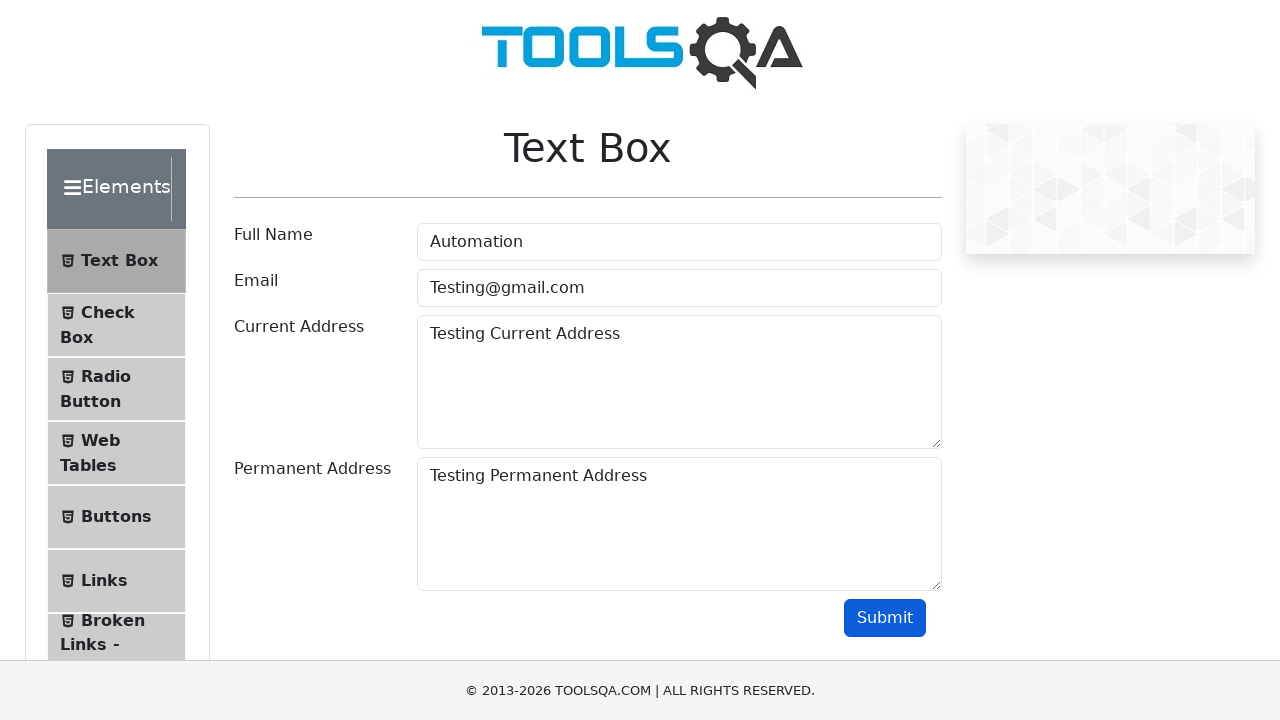

Located Email result element
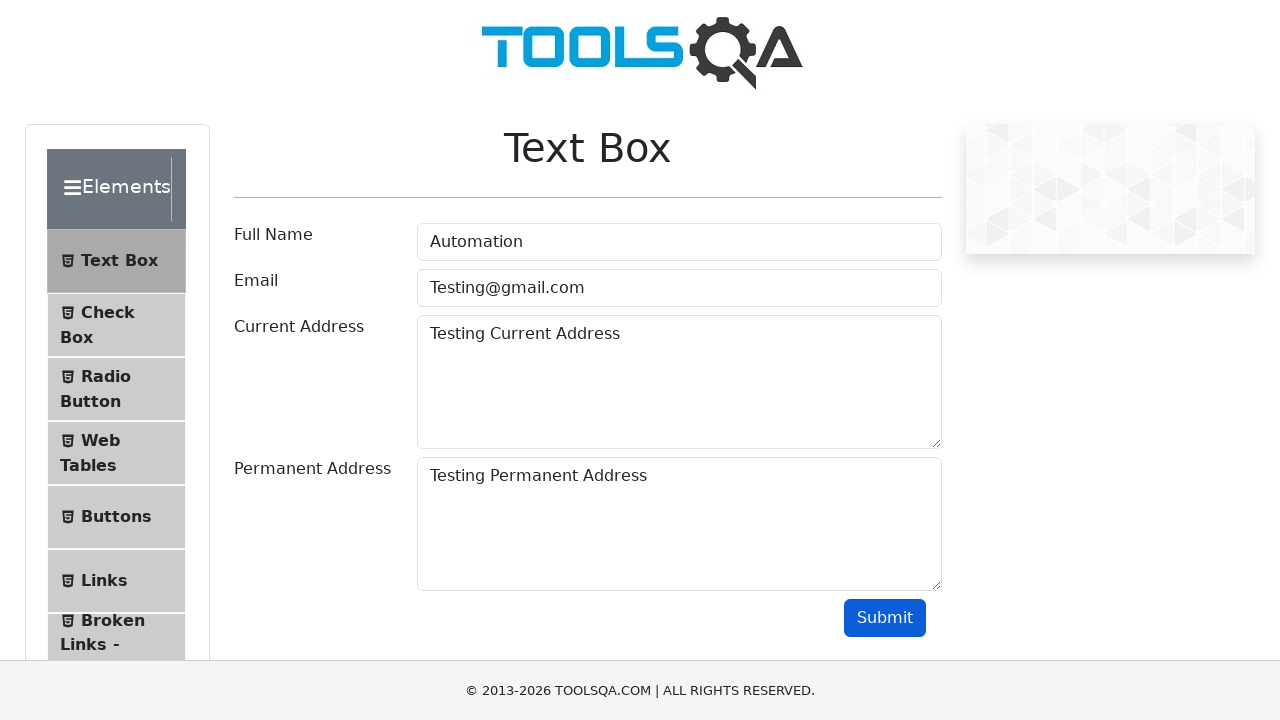

Verified Email result contains 'Testing@gmail.com'
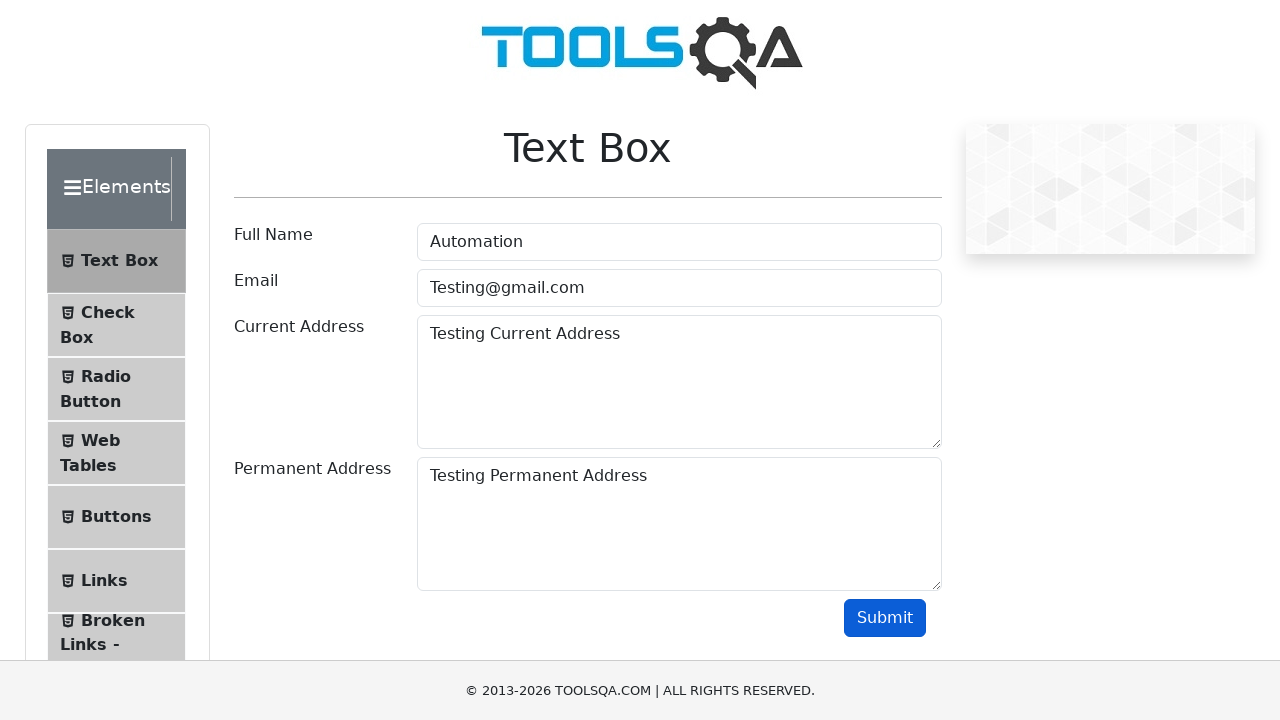

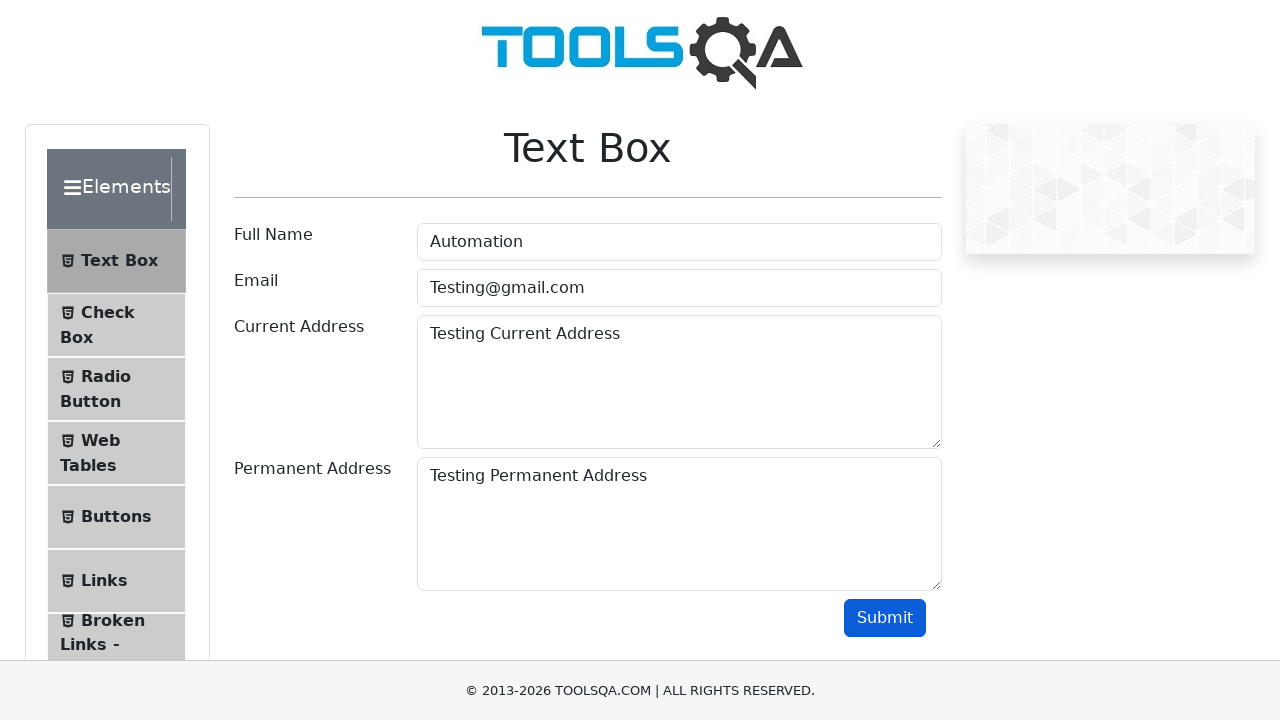